Tests the email link on the homepage by clicking it and verifying it triggers a mailto link to the correct email address

Starting URL: https://nblackburn.uk

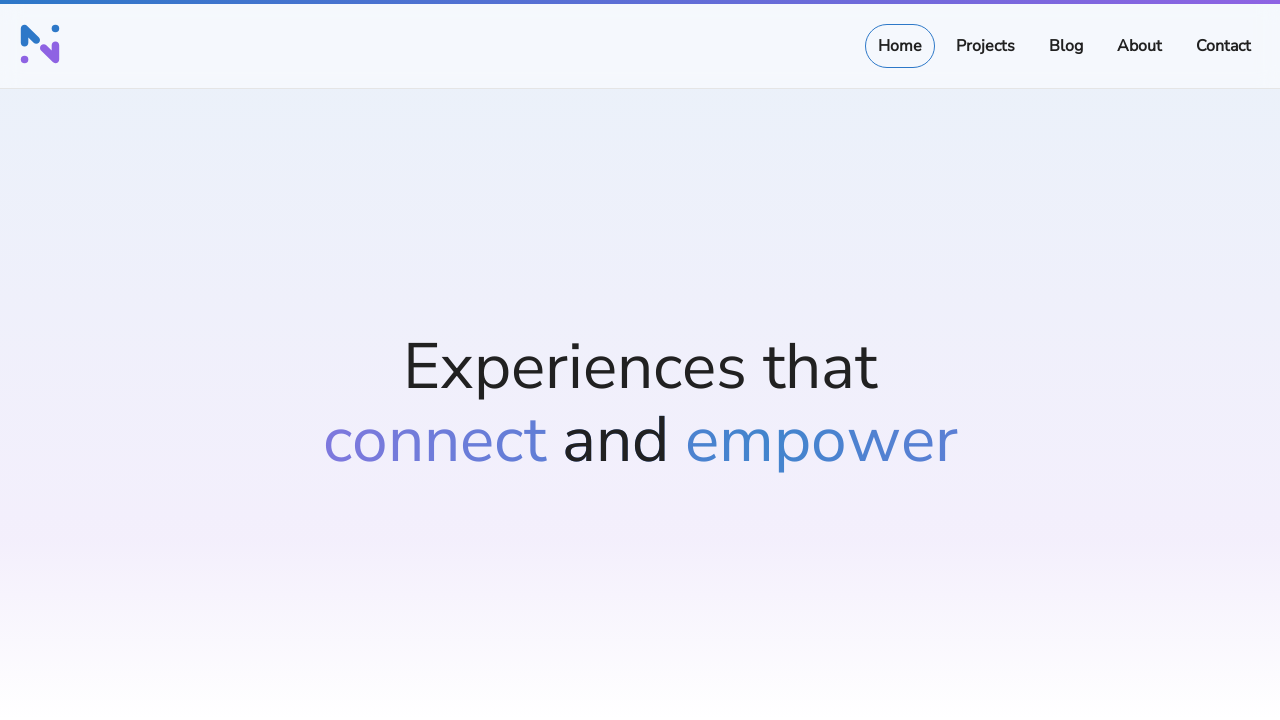

Located email link on homepage
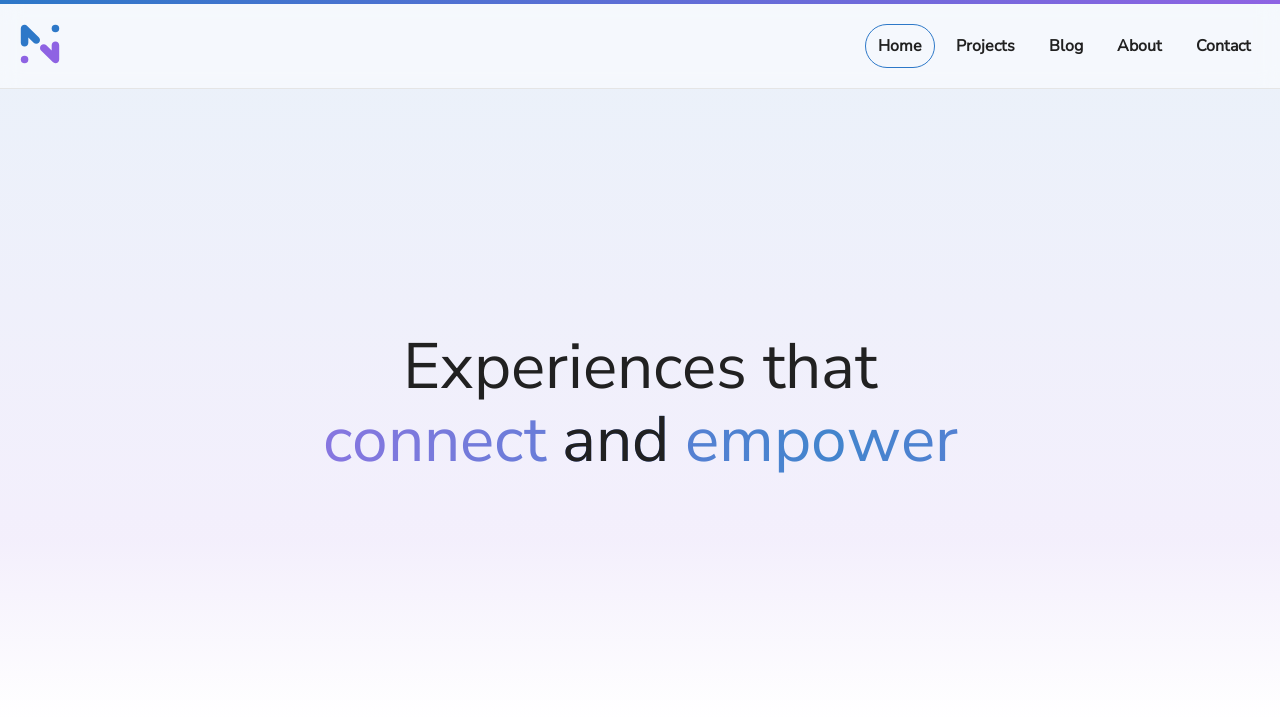

Clicked email link to trigger mailto at (37, 361) on internal:role=link[name="Email (External link)"i]
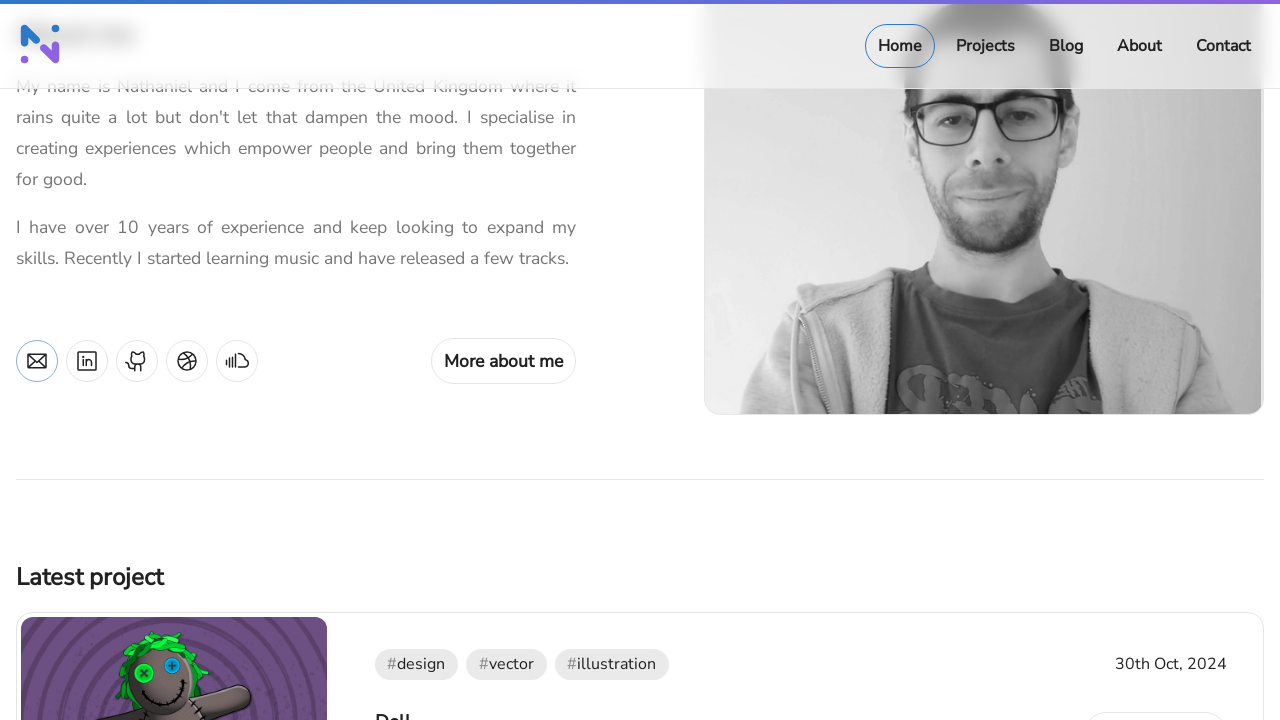

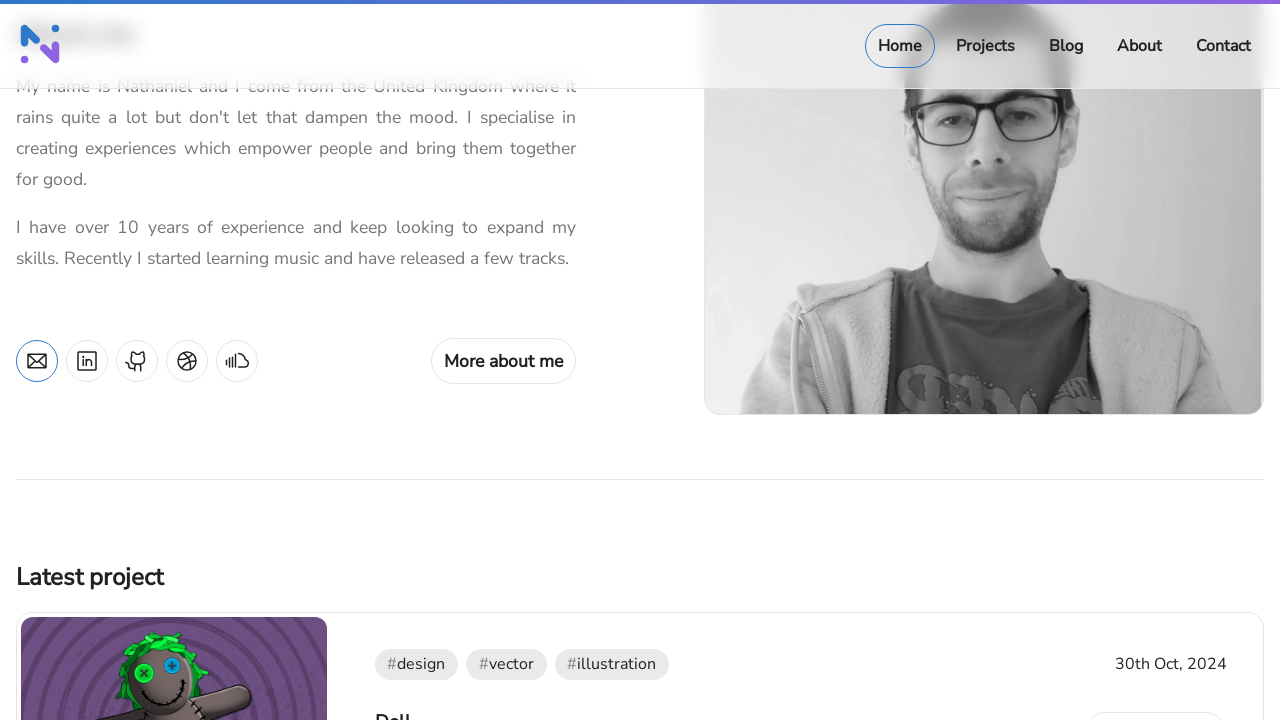